Tests text input functionality on Selenium's demo web form by clearing and entering text into a textbox field

Starting URL: https://www.selenium.dev/selenium/web/web-form.html

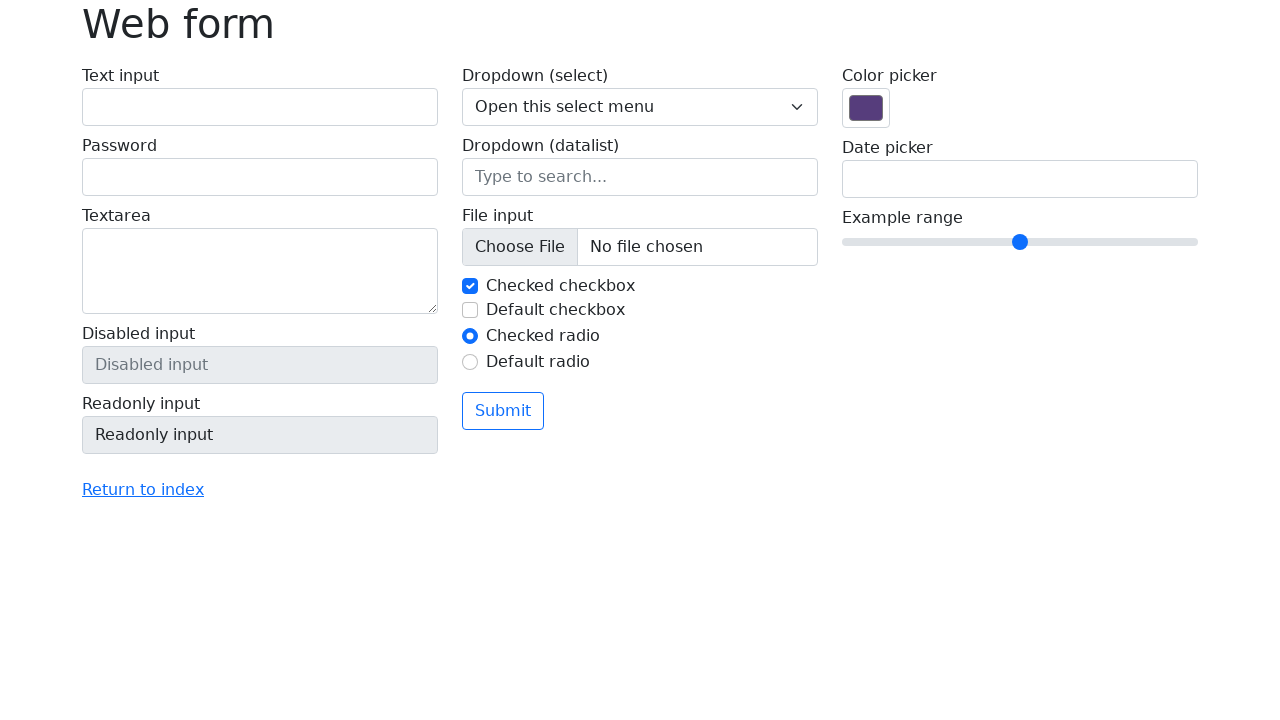

Cleared textbox field by filling with empty string on input#my-text-id
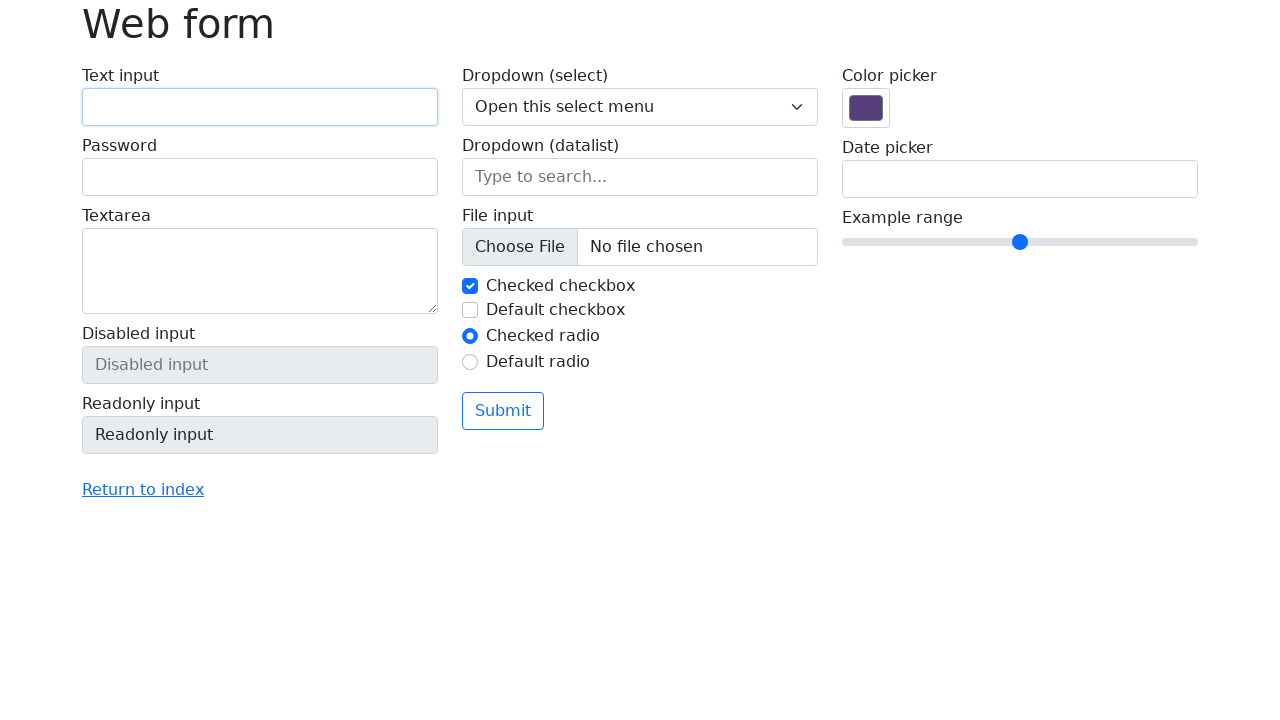

Entered 'University of Karachi' into the textbox field on input#my-text-id
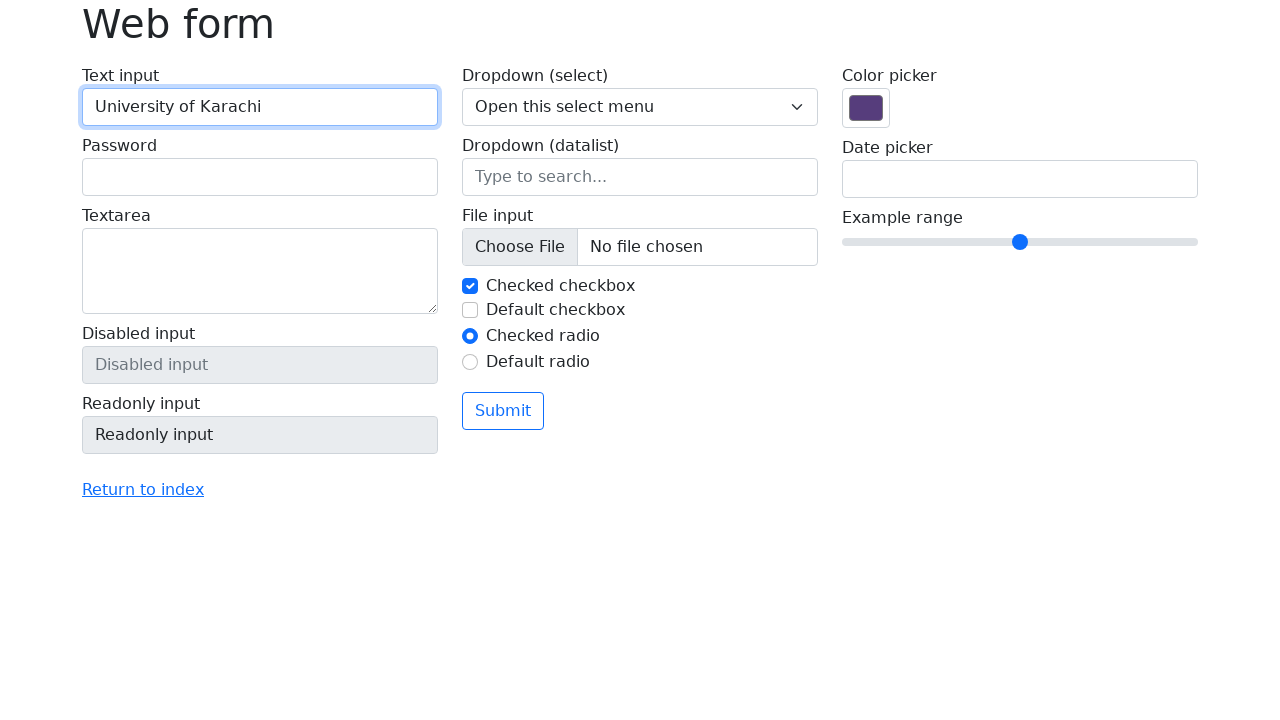

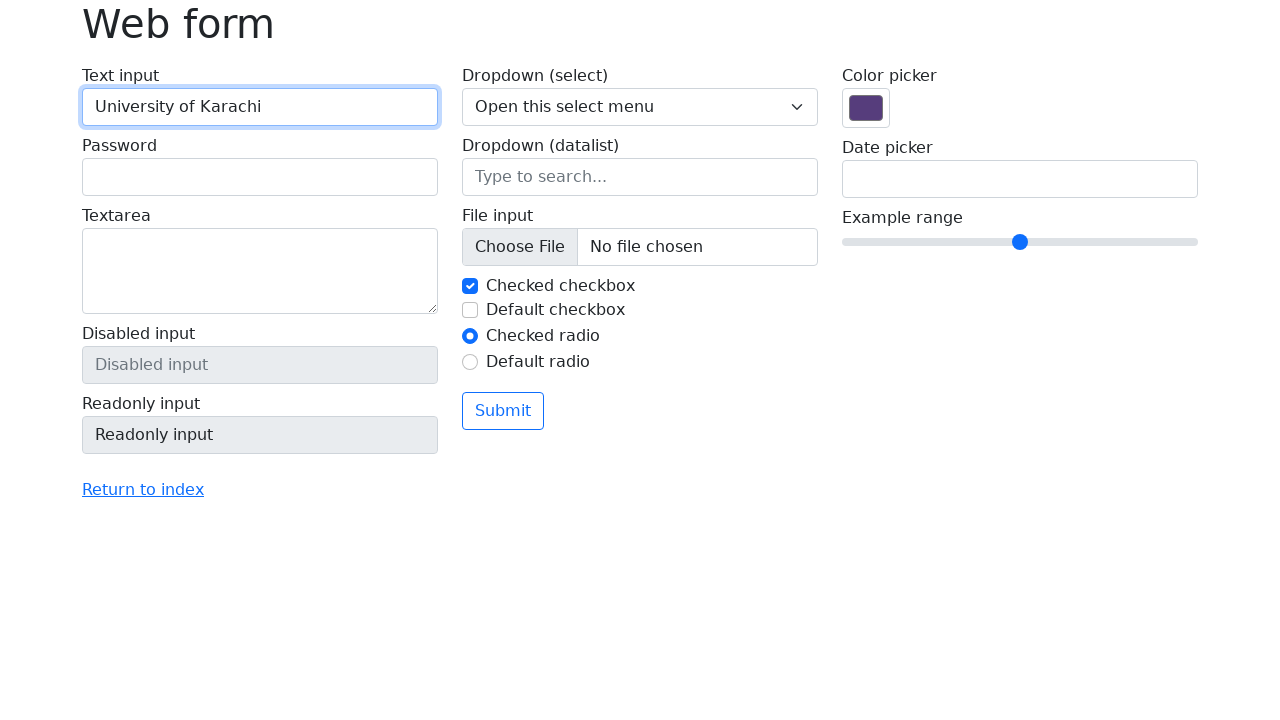